Tests returning a rented cat by entering ID 2, submitting, and verifying the cat is available again

Starting URL: https://cs1632.appspot.com/

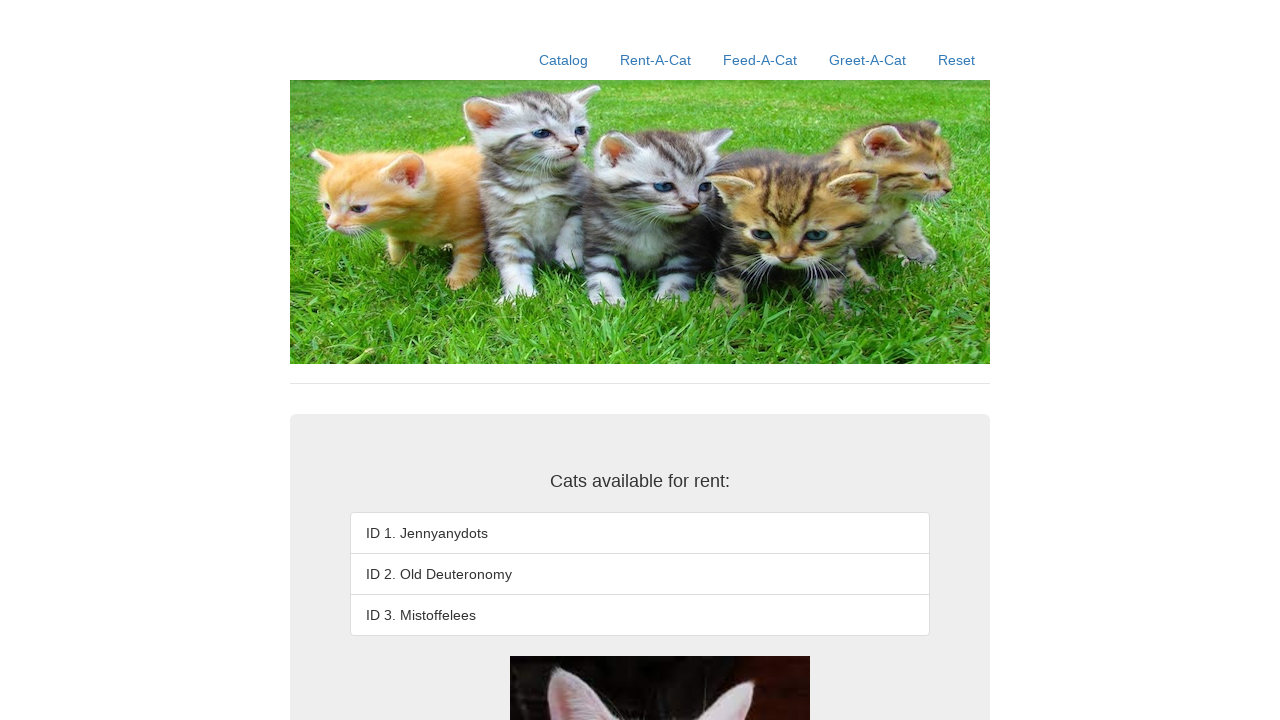

Set cookies to mark cat 2 as rented
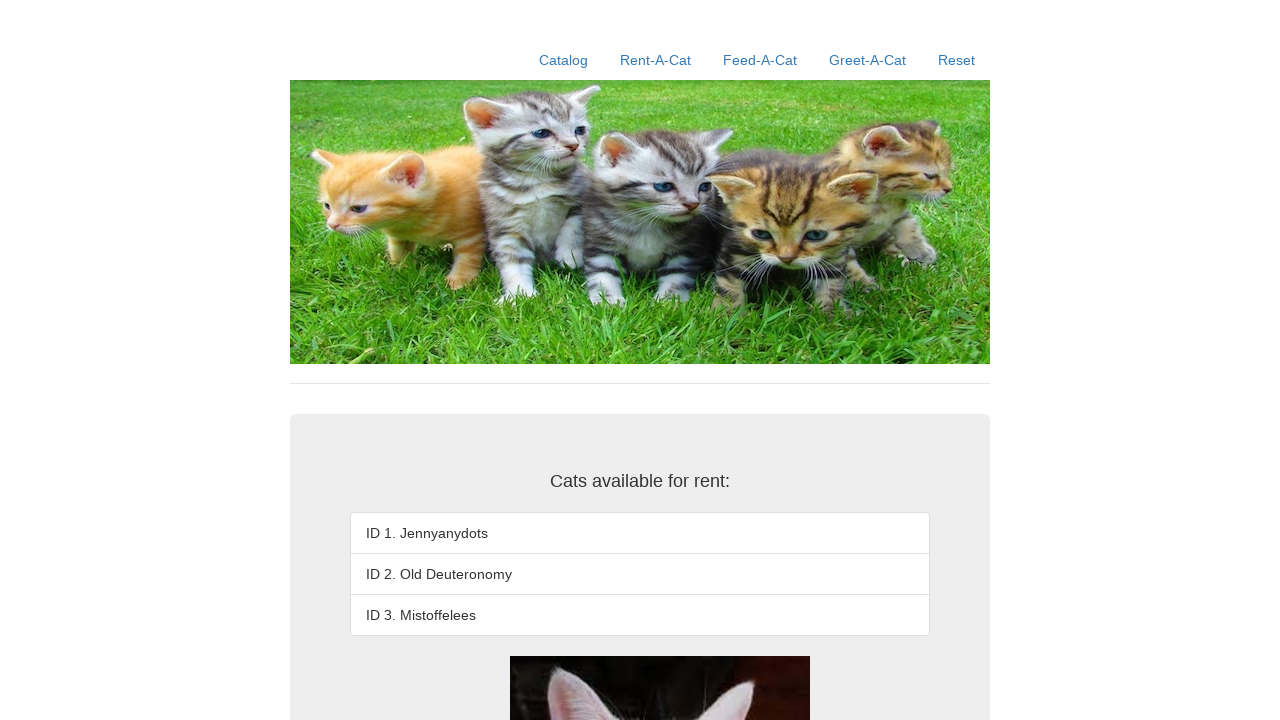

Clicked Rent-A-Cat link at (656, 60) on a:has-text('Rent-A-Cat')
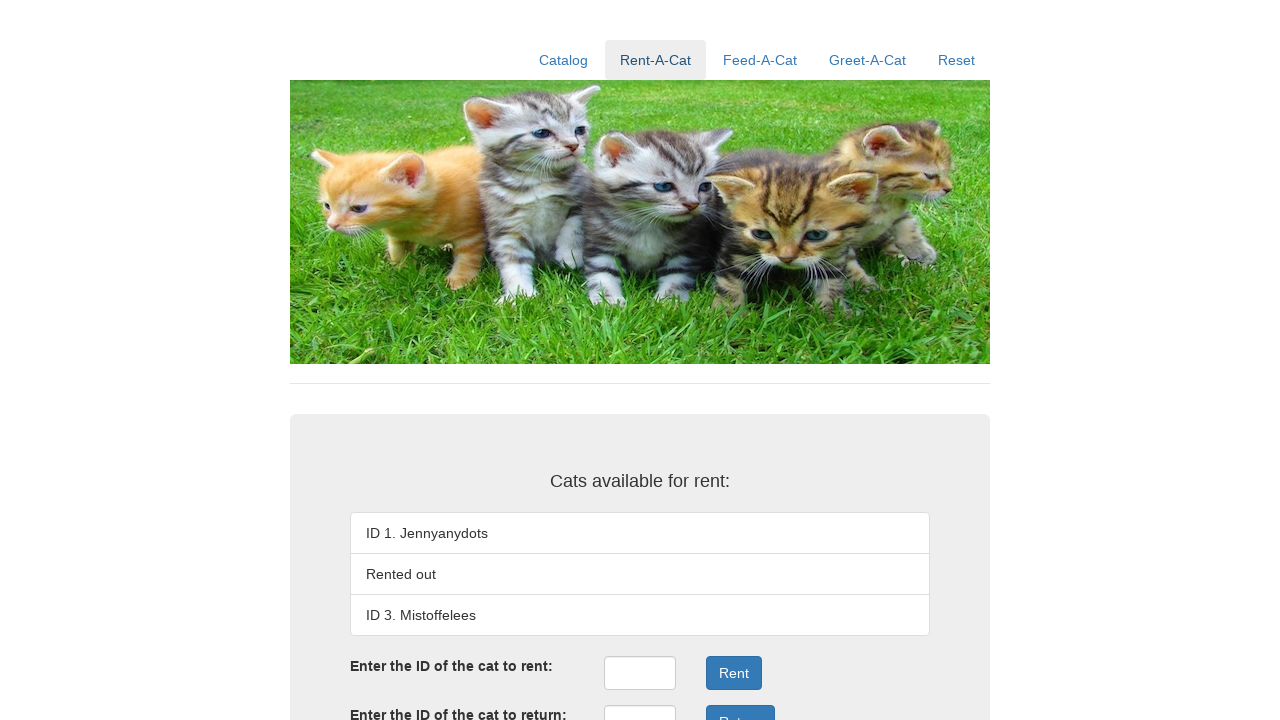

Clicked return ID field at (640, 703) on #returnID
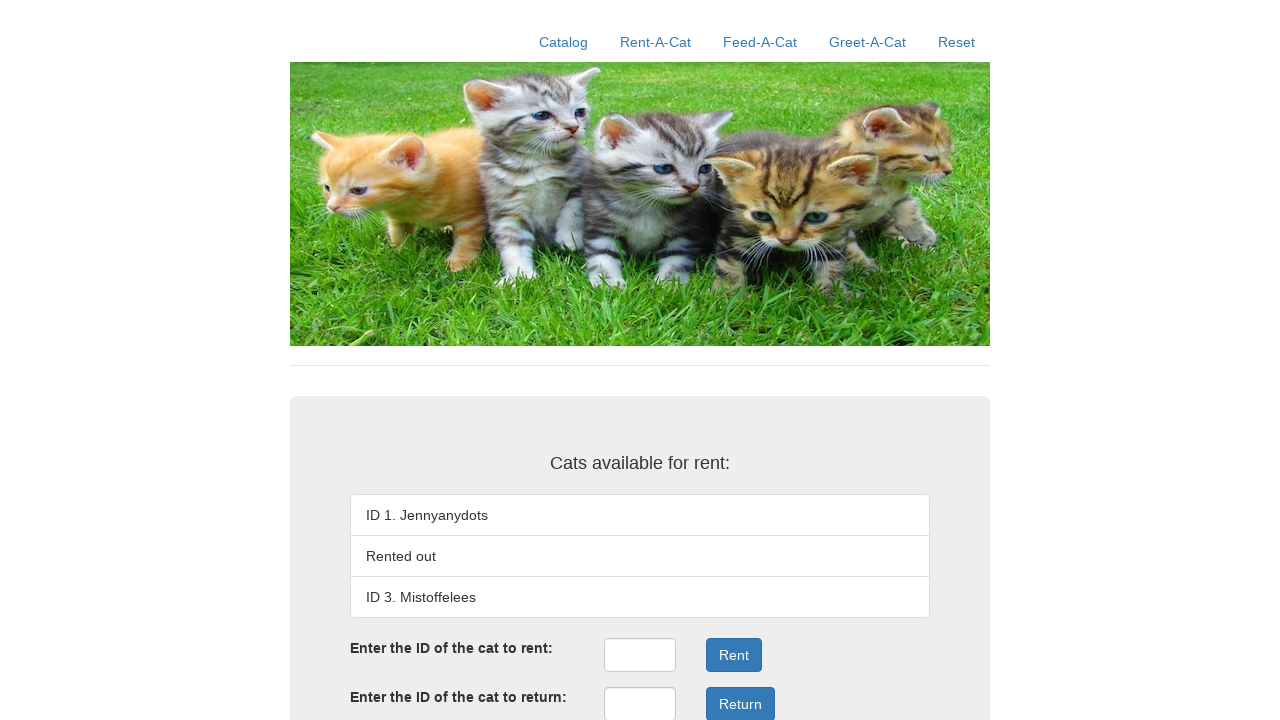

Filled return ID field with '2' on #returnID
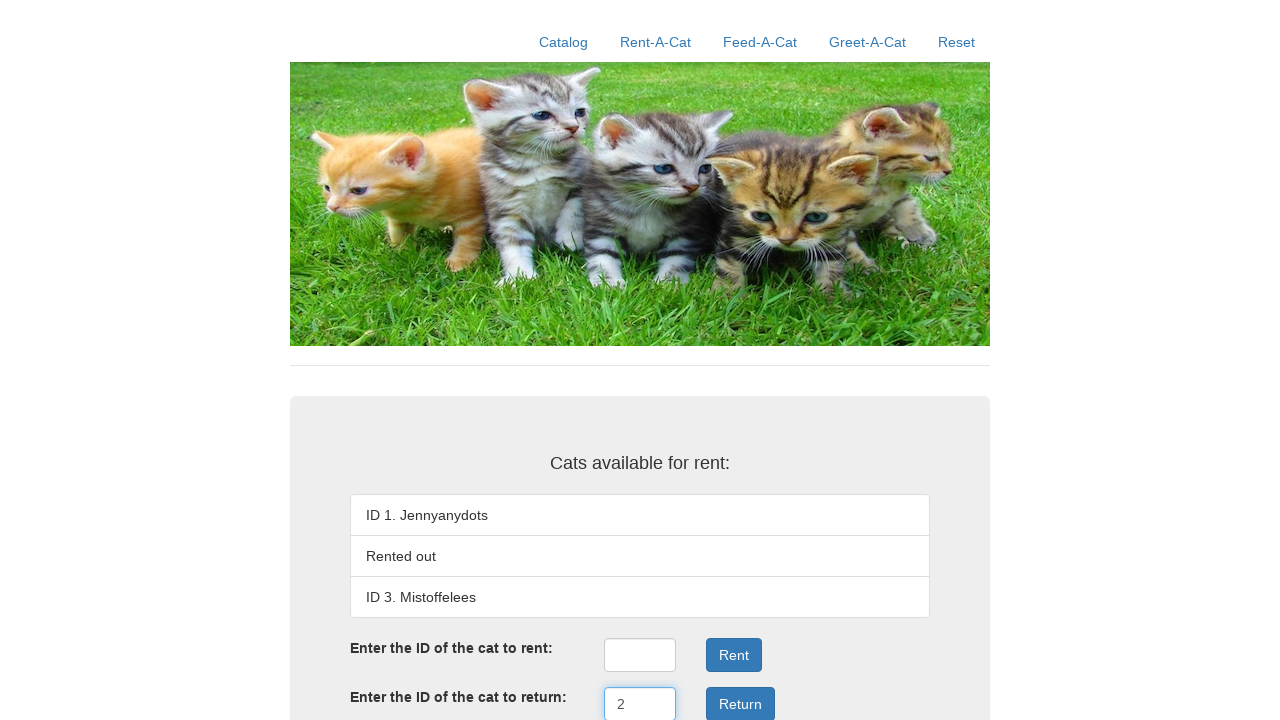

Clicked return submit button at (740, 703) on .form-group:nth-child(4) .btn
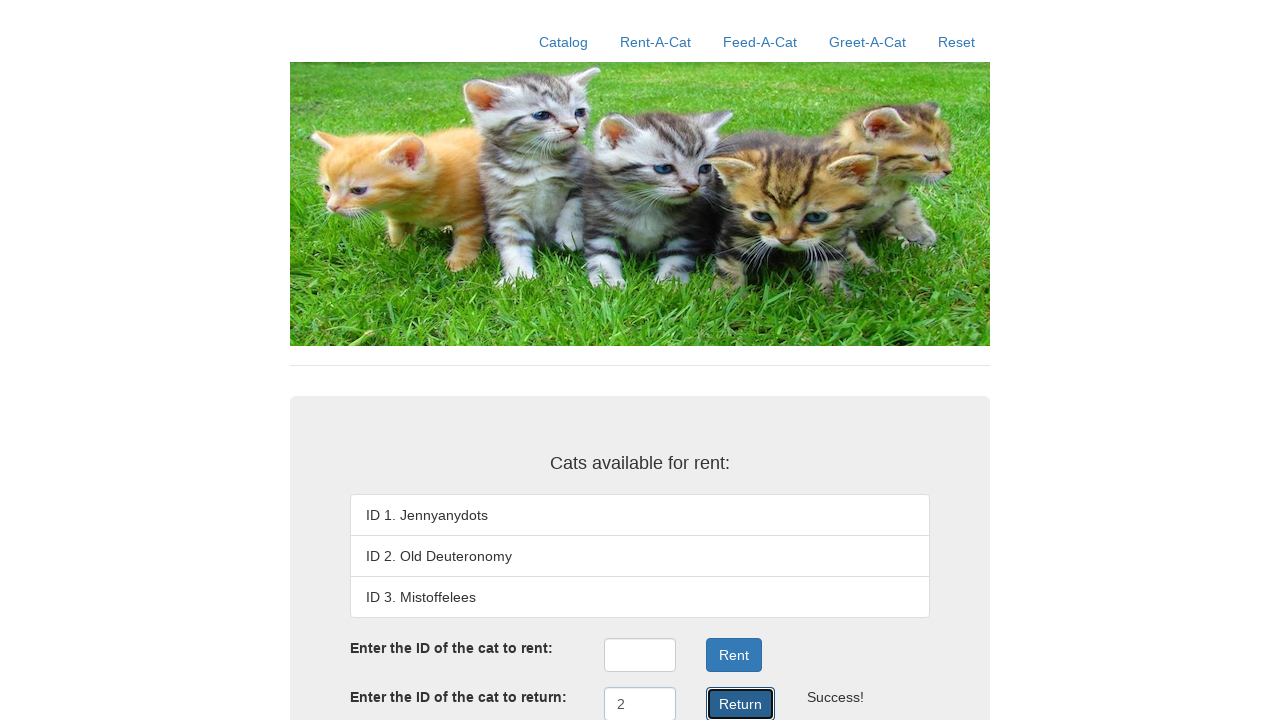

Verified cat 1 (Jennyanydots) is available
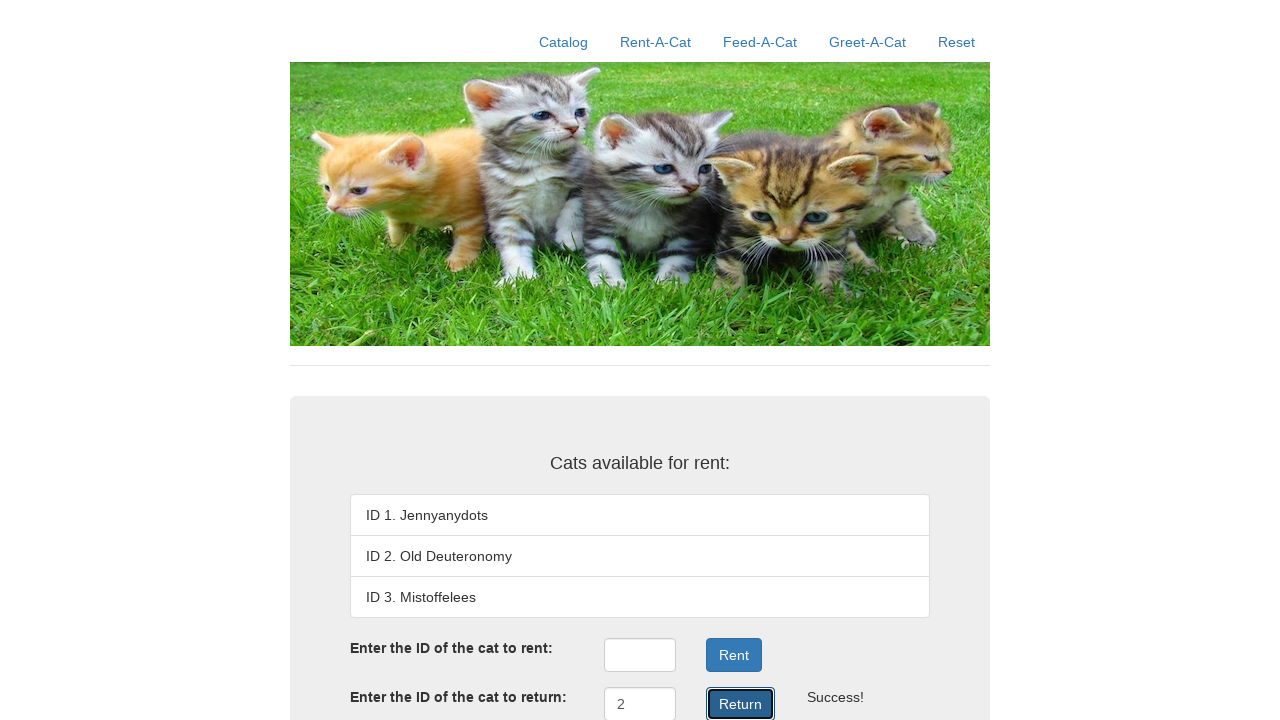

Verified cat 2 (Old Deuteronomy) is available after return
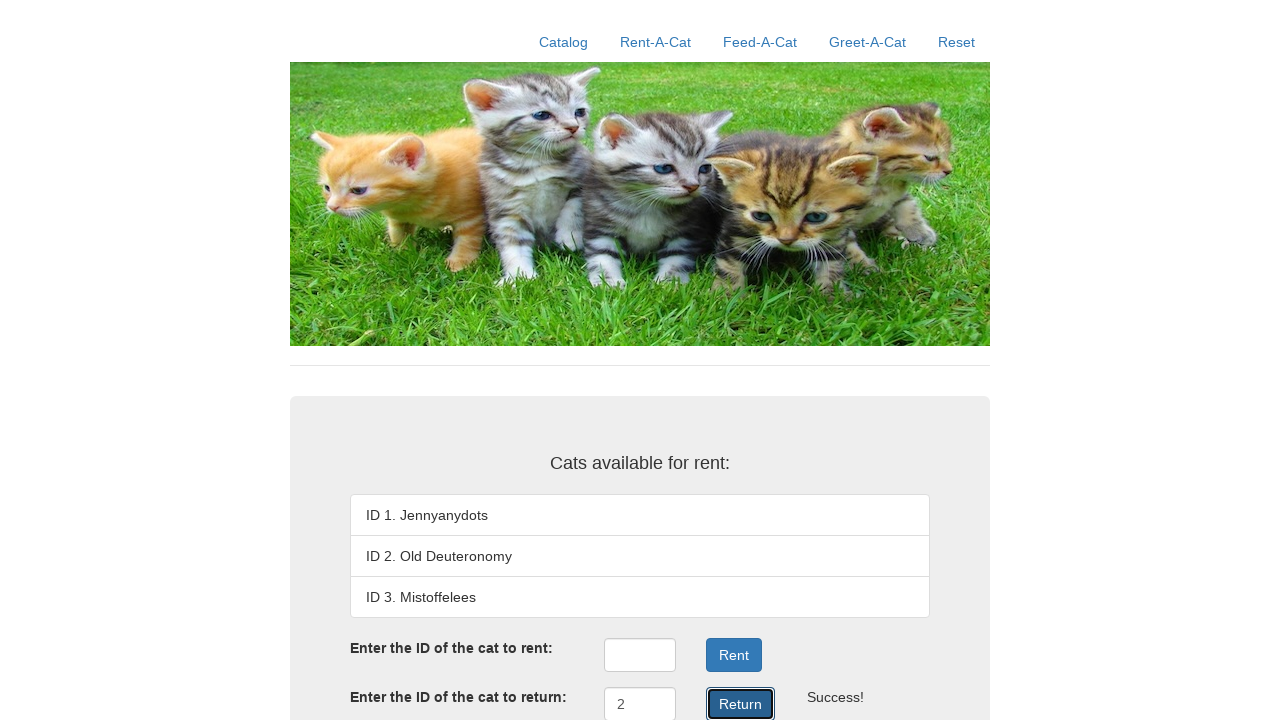

Verified cat 3 (Mistoffelees) is available
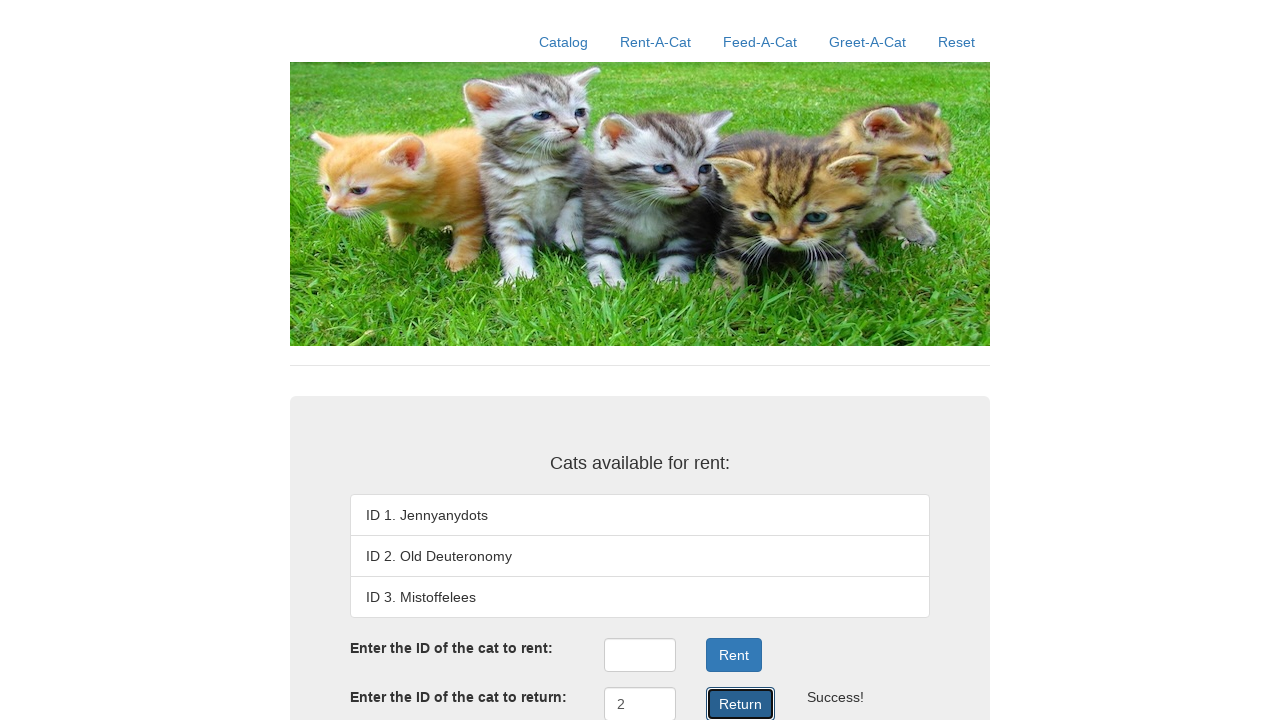

Verified return success message displayed
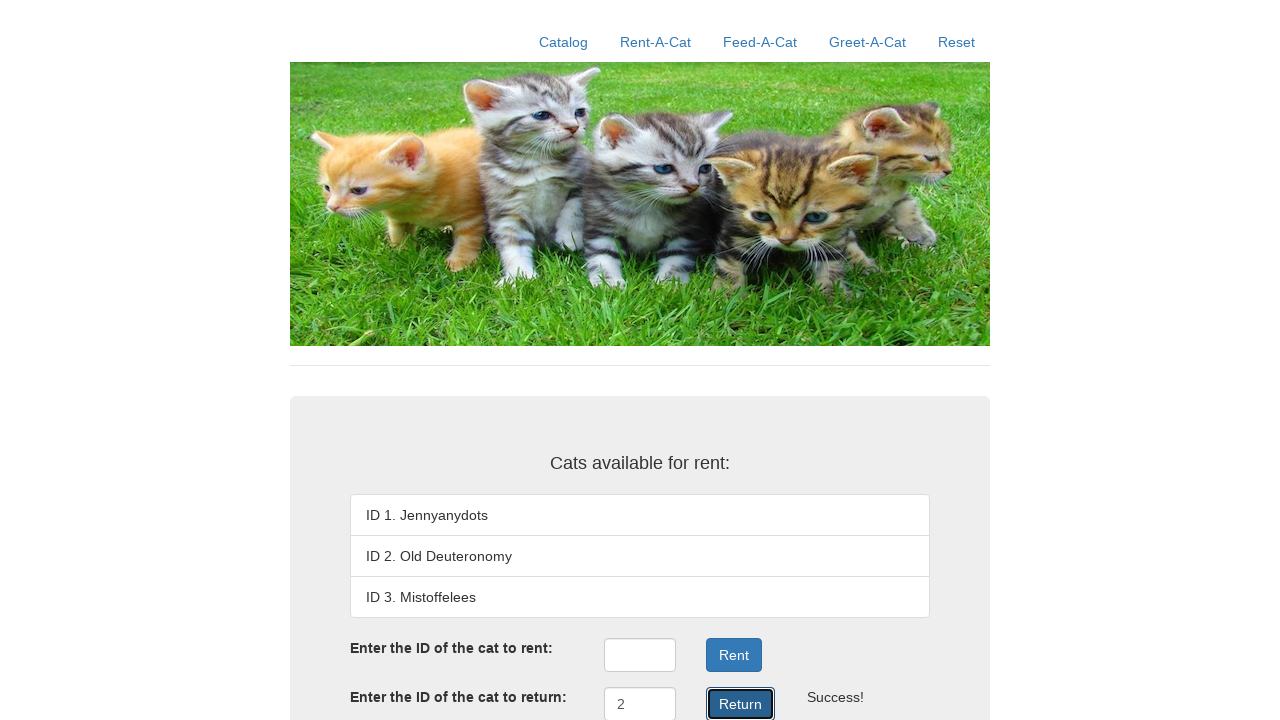

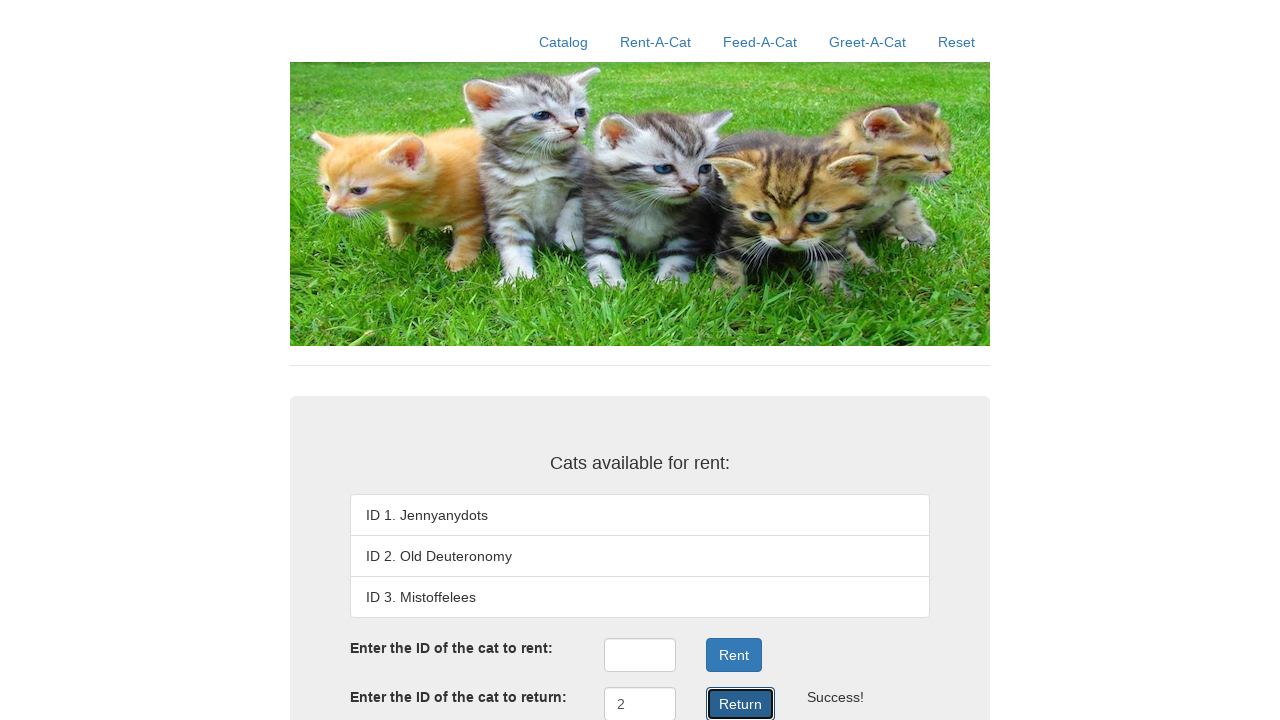